Tests iframe handling by navigating to a frames page, clicking a link to an iframe example, switching into the iframe context, verifying content exists, and switching back to the default content.

Starting URL: http://the-internet.herokuapp.com/frames

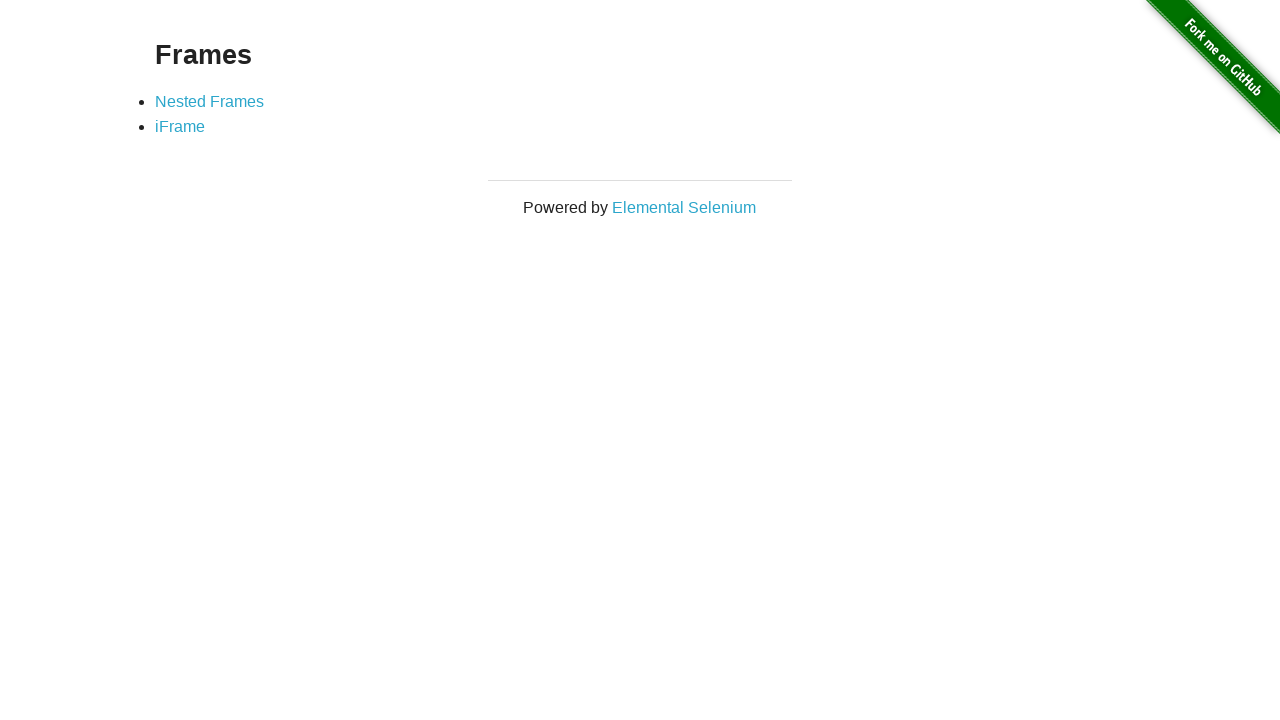

Clicked link to navigate to iframe example page at (180, 127) on a[href='/iframe']
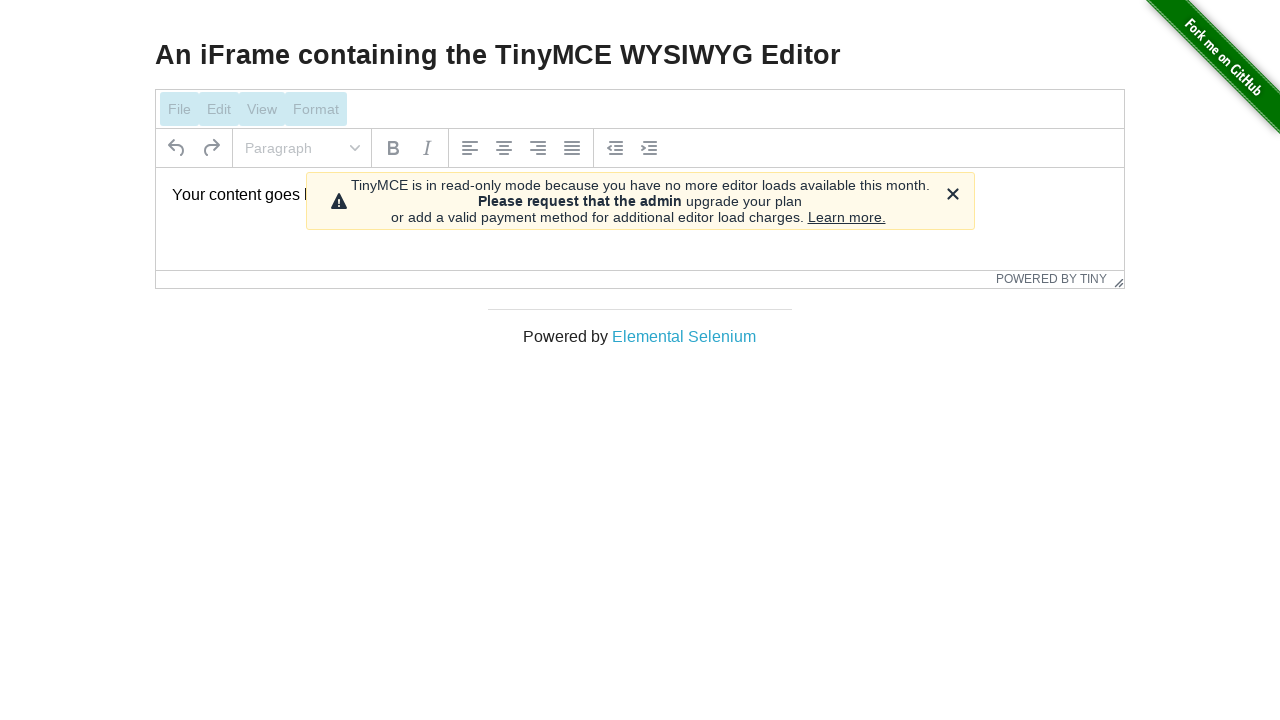

Located the iframe element on the page
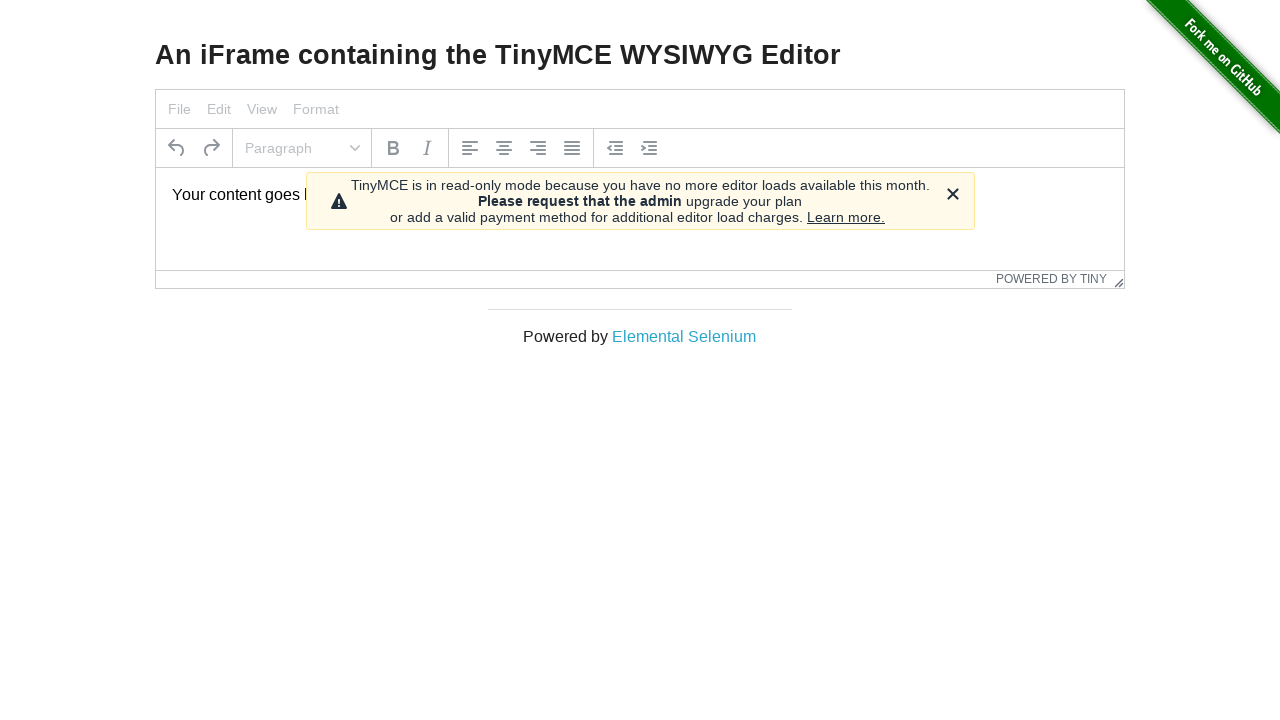

Waited for content text to appear within the iframe
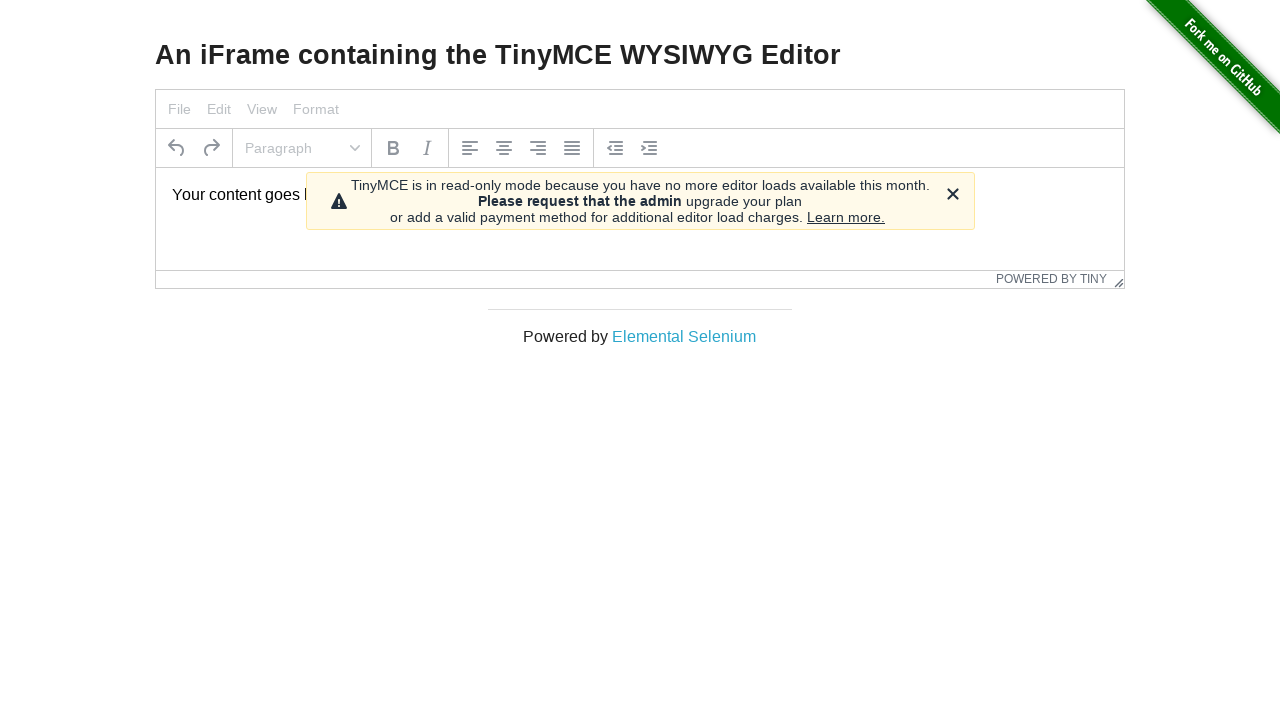

Retrieved and verified text content from iframe: 'Your content goes here.'
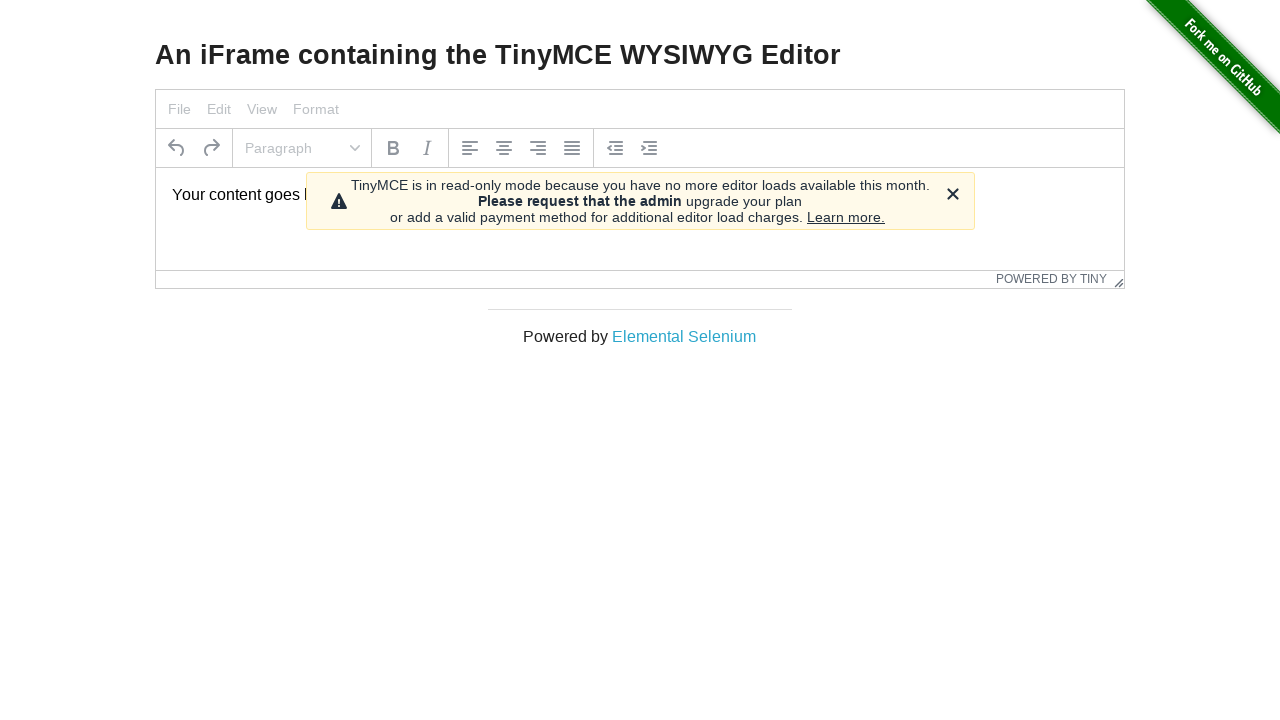

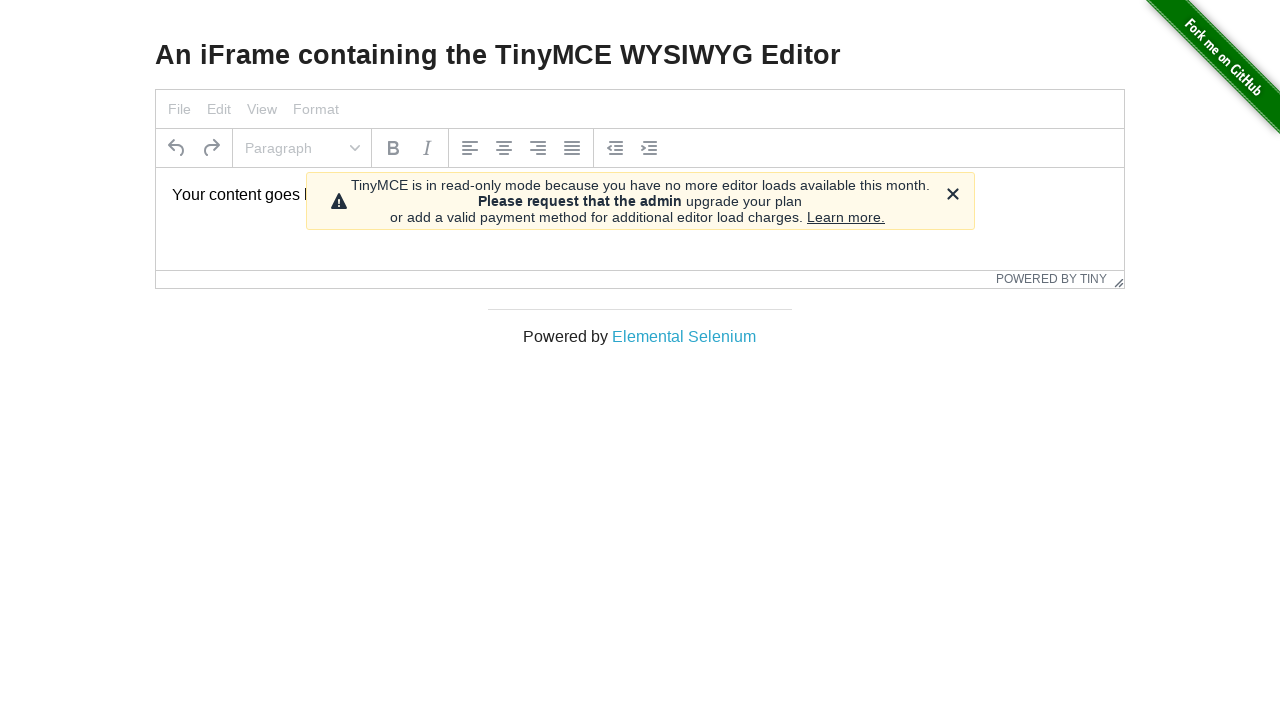